Tests the add/remove elements functionality by clicking the "Add Element" button 10 times to create 10 elements, then clicking "Delete" on each element to remove all 10.

Starting URL: https://the-internet.herokuapp.com/add_remove_elements/

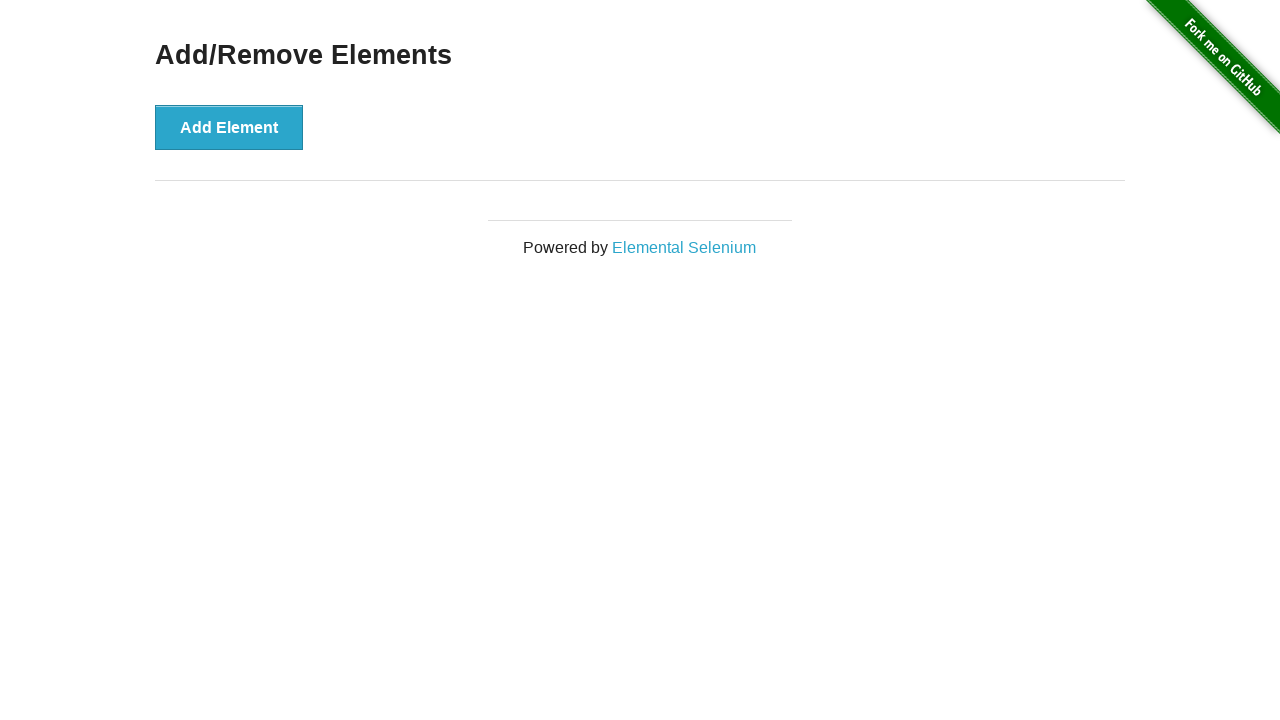

Clicked 'Add Element' button (iteration 1 of 10) at (229, 127) on #content > div > button
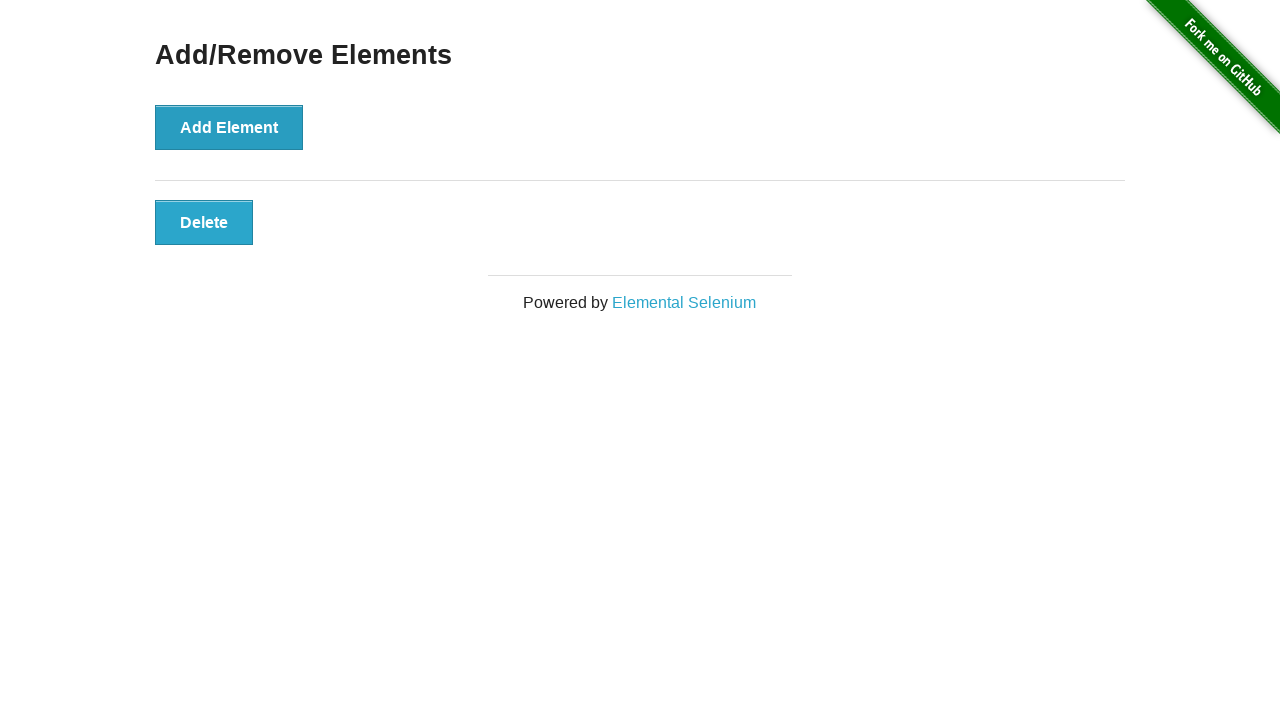

Clicked 'Add Element' button (iteration 2 of 10) at (229, 127) on #content > div > button
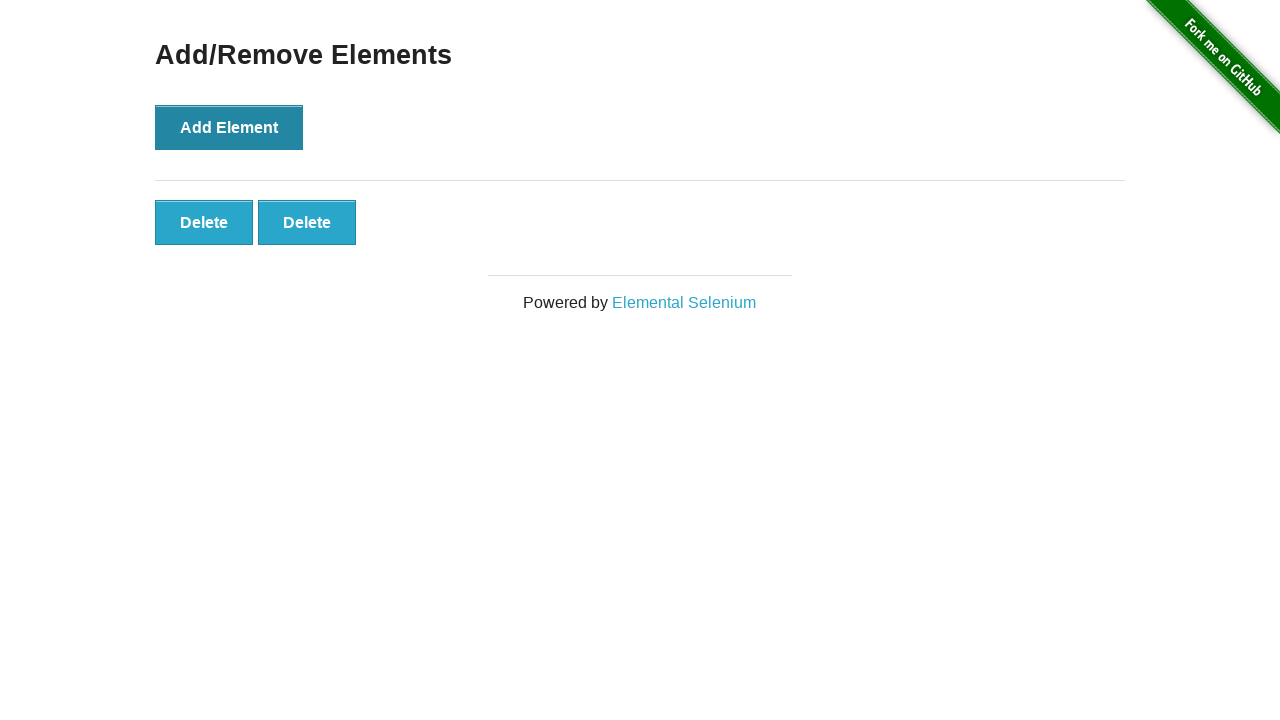

Clicked 'Add Element' button (iteration 3 of 10) at (229, 127) on #content > div > button
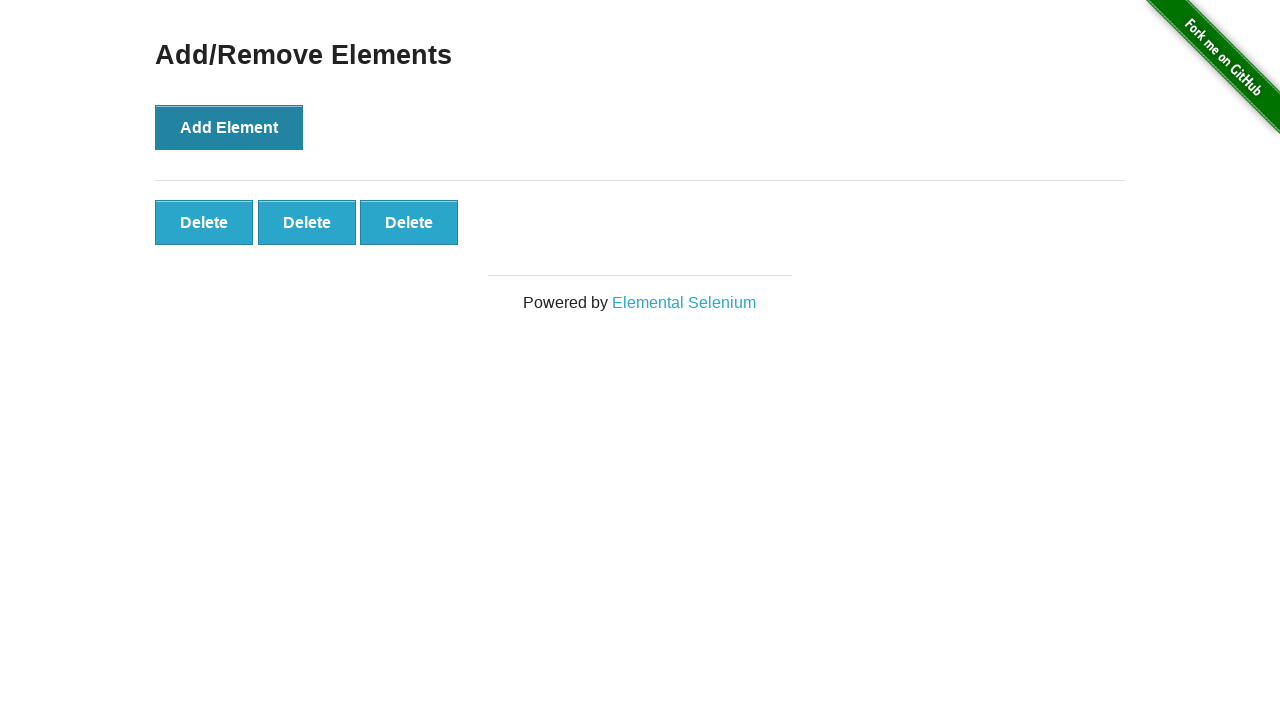

Clicked 'Add Element' button (iteration 4 of 10) at (229, 127) on #content > div > button
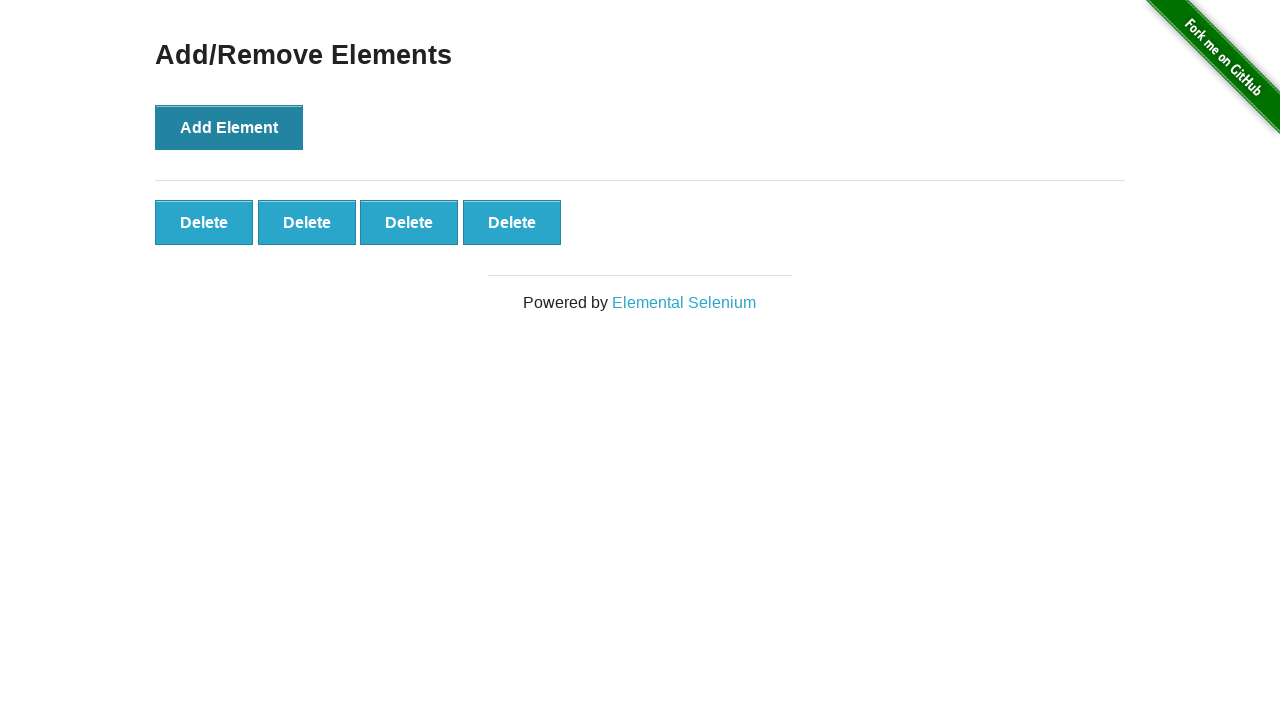

Clicked 'Add Element' button (iteration 5 of 10) at (229, 127) on #content > div > button
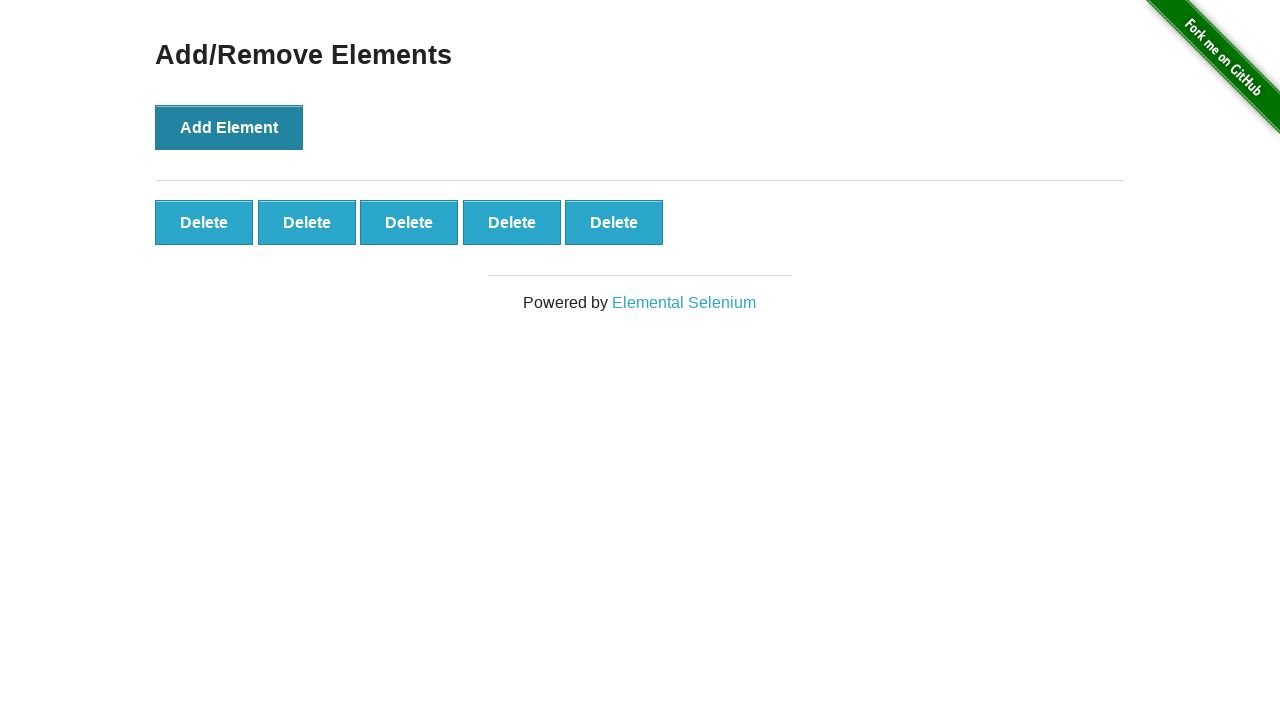

Clicked 'Add Element' button (iteration 6 of 10) at (229, 127) on #content > div > button
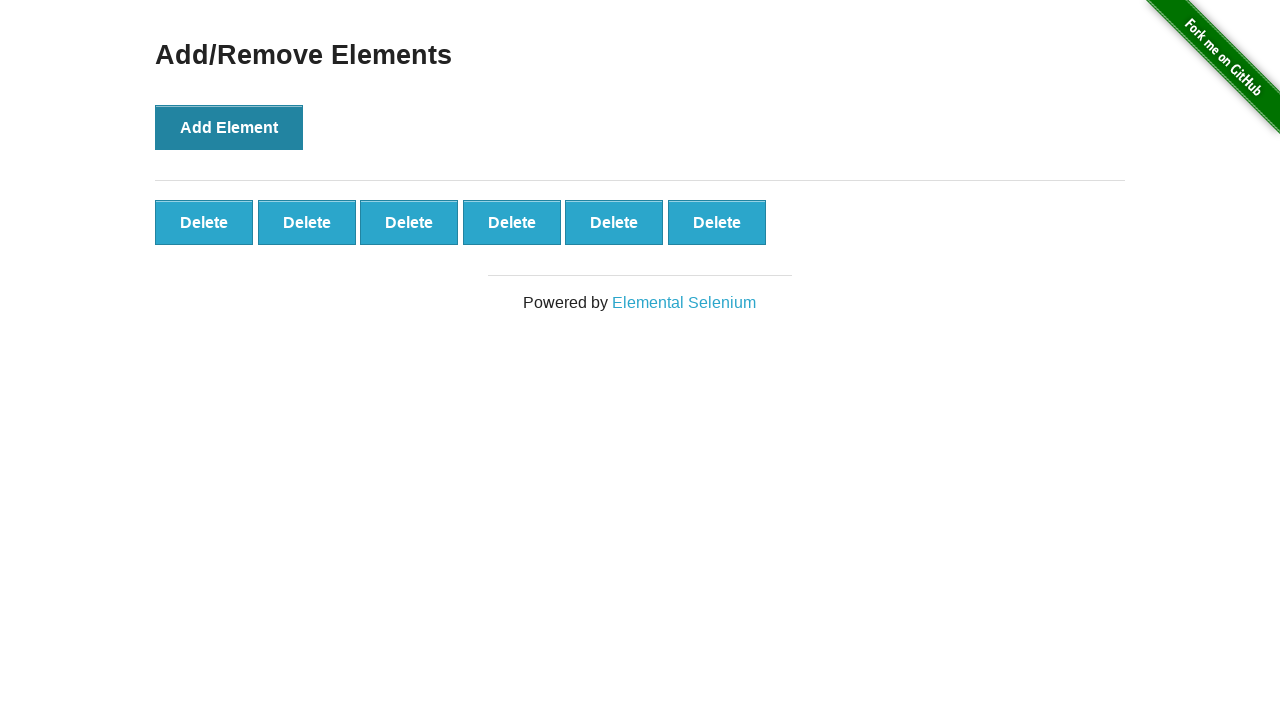

Clicked 'Add Element' button (iteration 7 of 10) at (229, 127) on #content > div > button
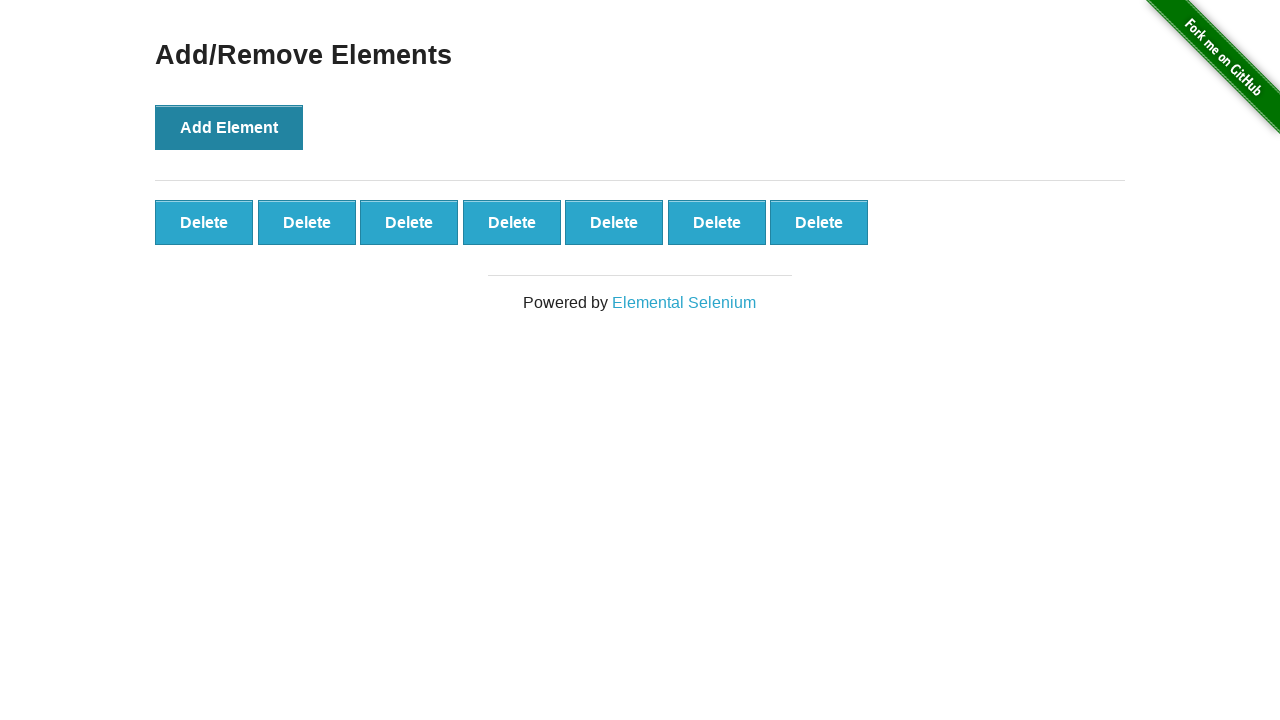

Clicked 'Add Element' button (iteration 8 of 10) at (229, 127) on #content > div > button
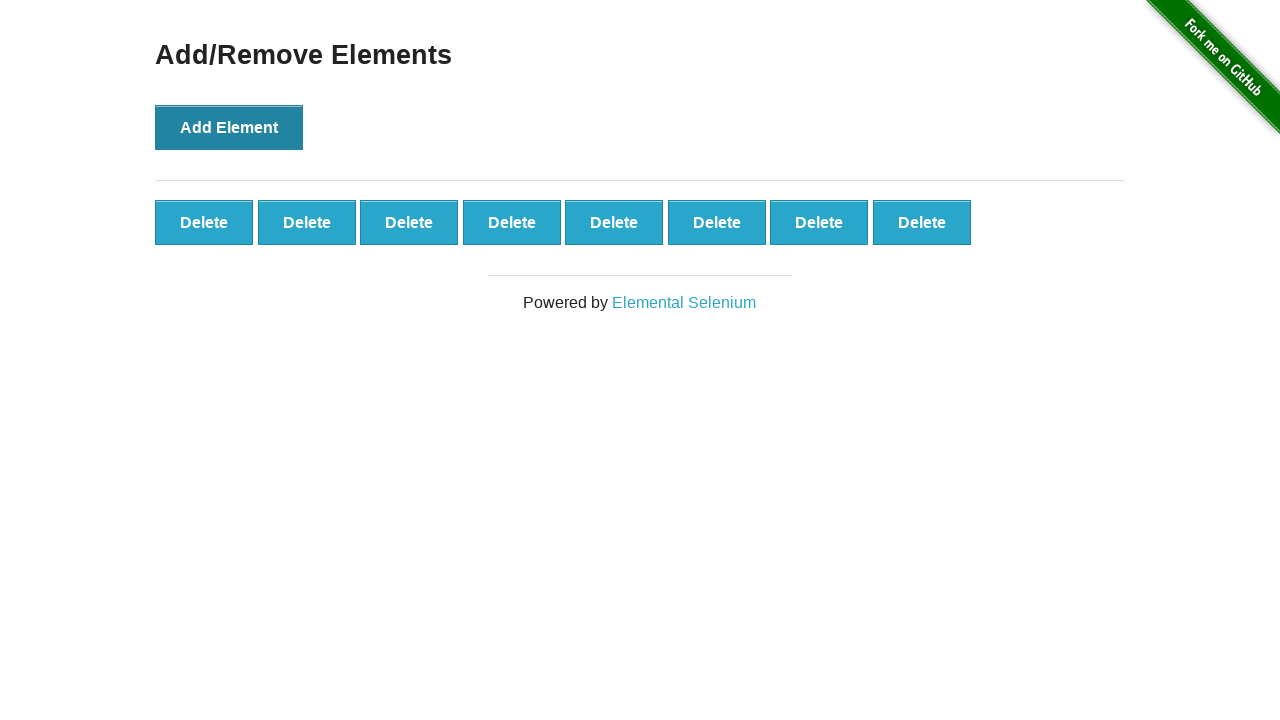

Clicked 'Add Element' button (iteration 9 of 10) at (229, 127) on #content > div > button
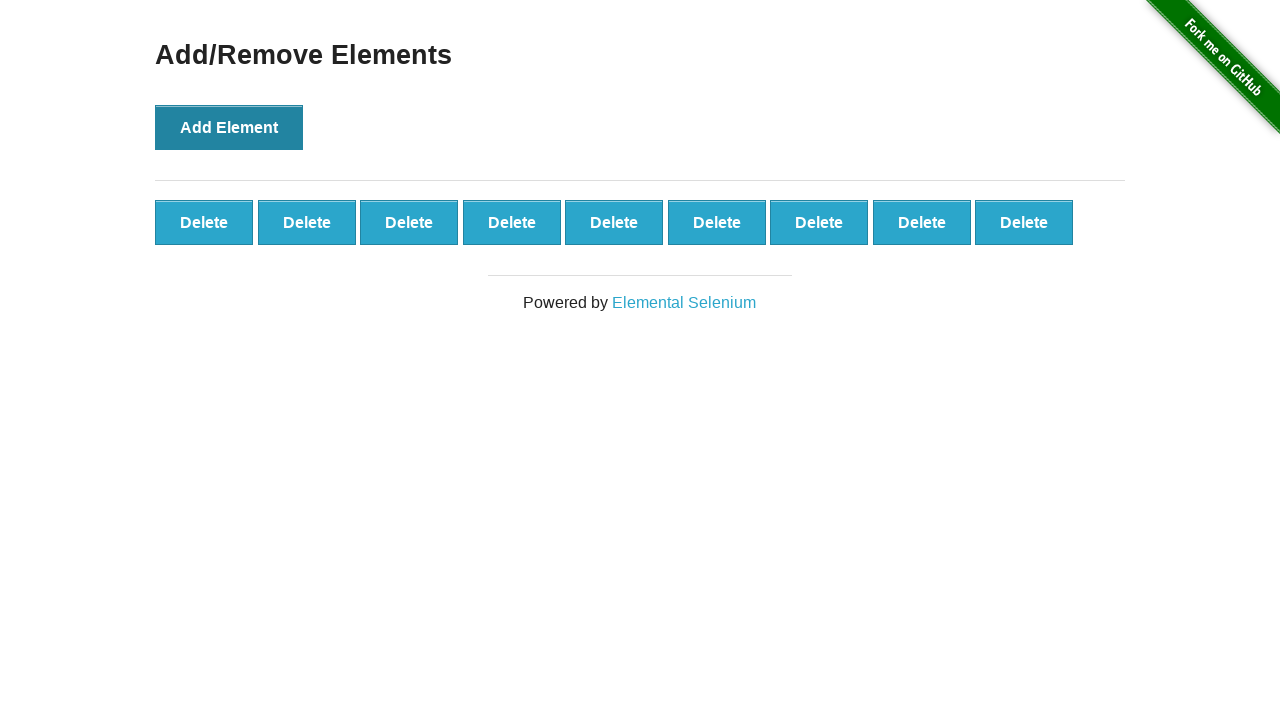

Clicked 'Add Element' button (iteration 10 of 10) at (229, 127) on #content > div > button
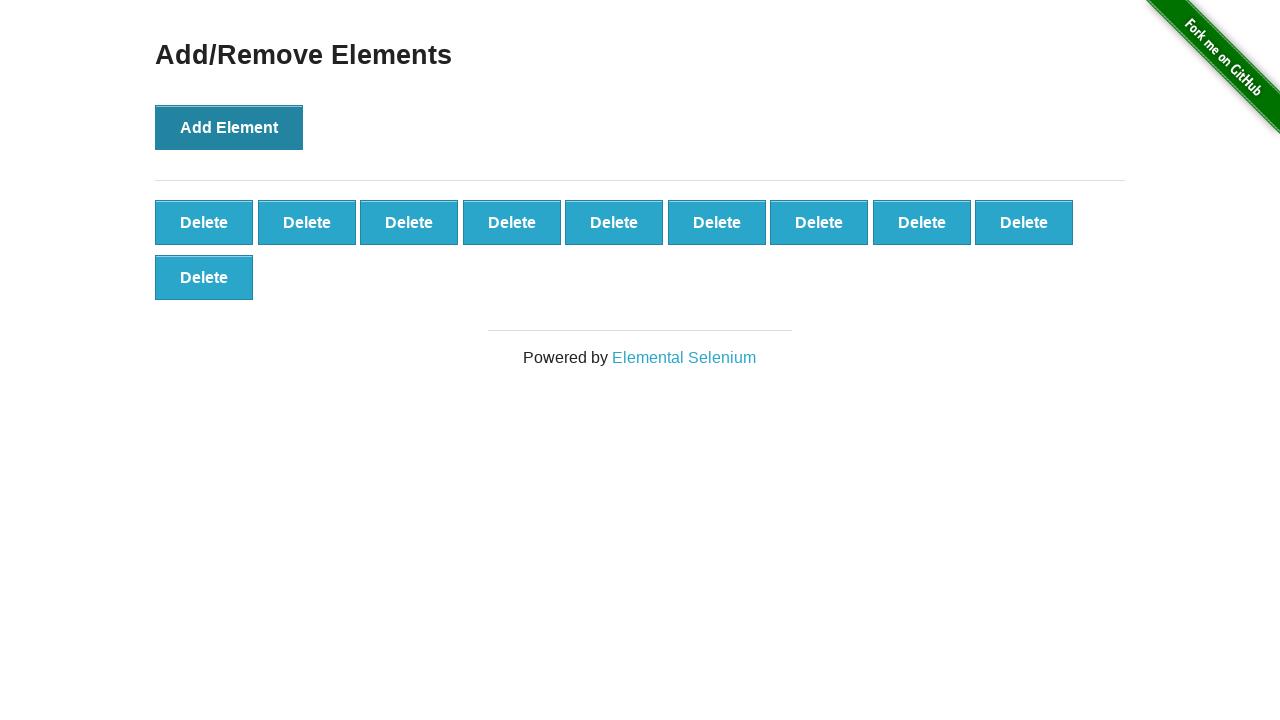

Waited for delete buttons to appear after adding 10 elements
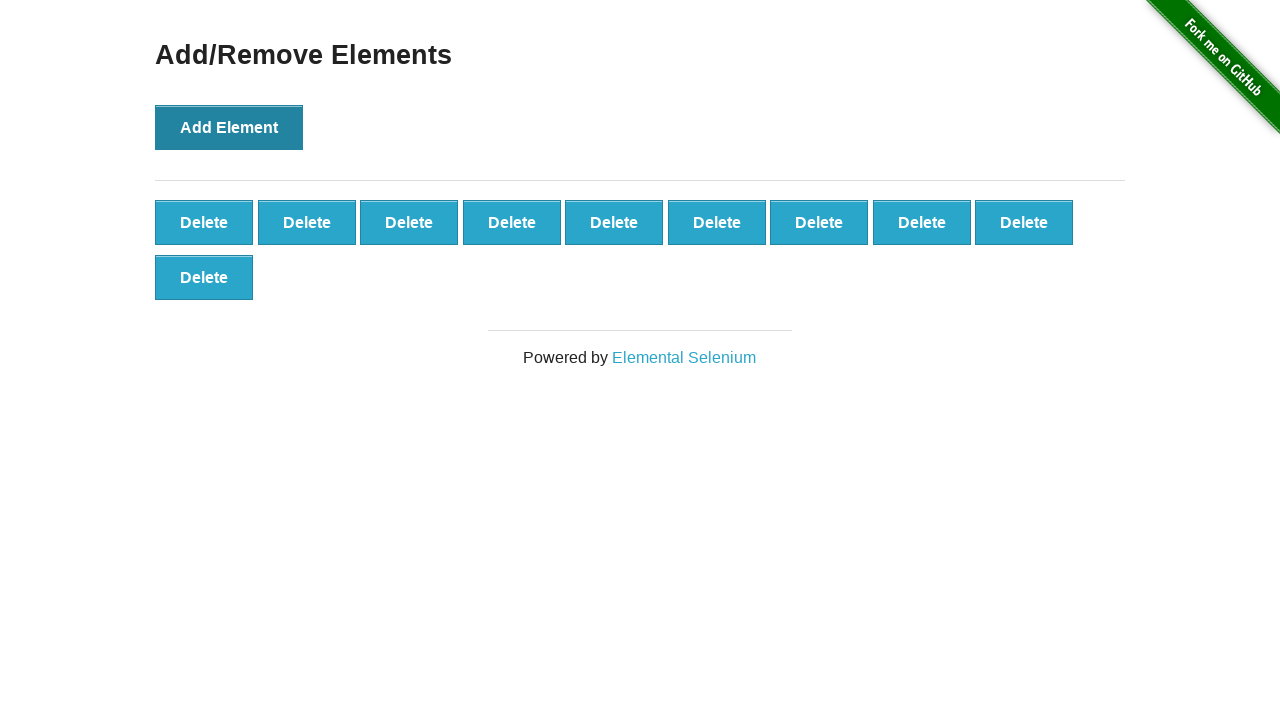

Clicked 'Delete' button to remove element (iteration 1 of 10) at (204, 222) on #elements > button:nth-child(1)
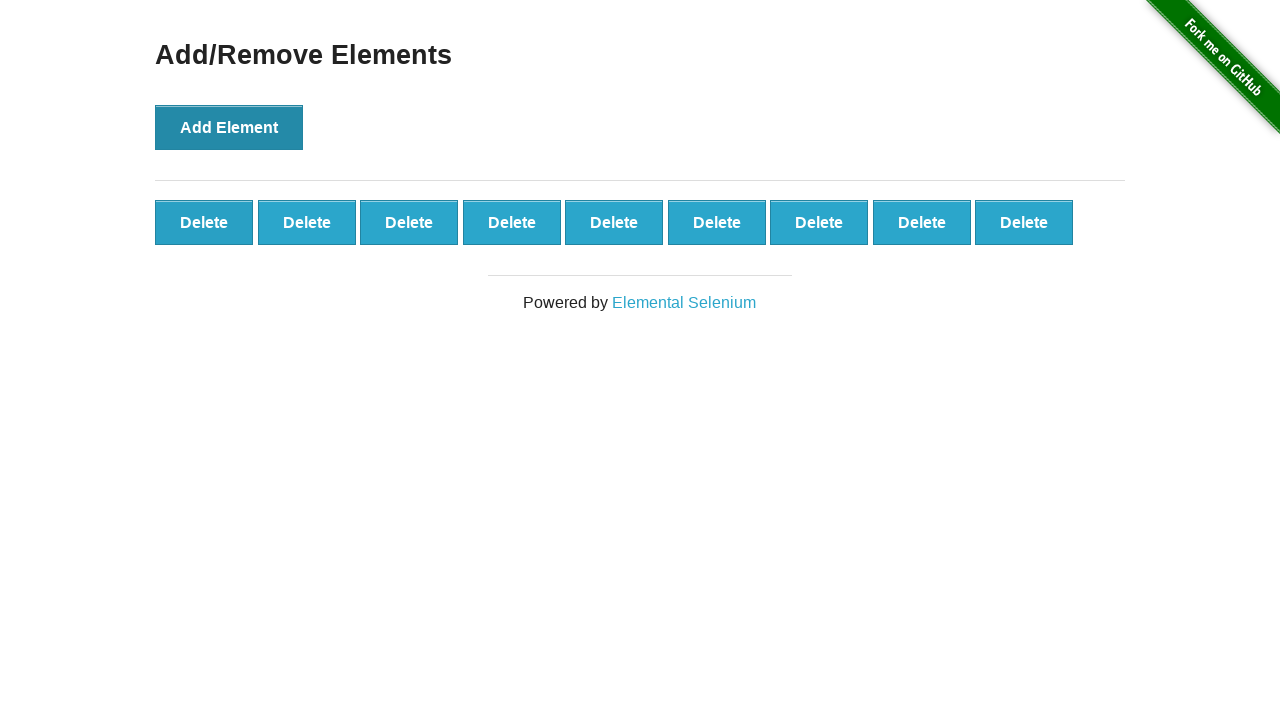

Clicked 'Delete' button to remove element (iteration 2 of 10) at (204, 222) on #elements > button:nth-child(1)
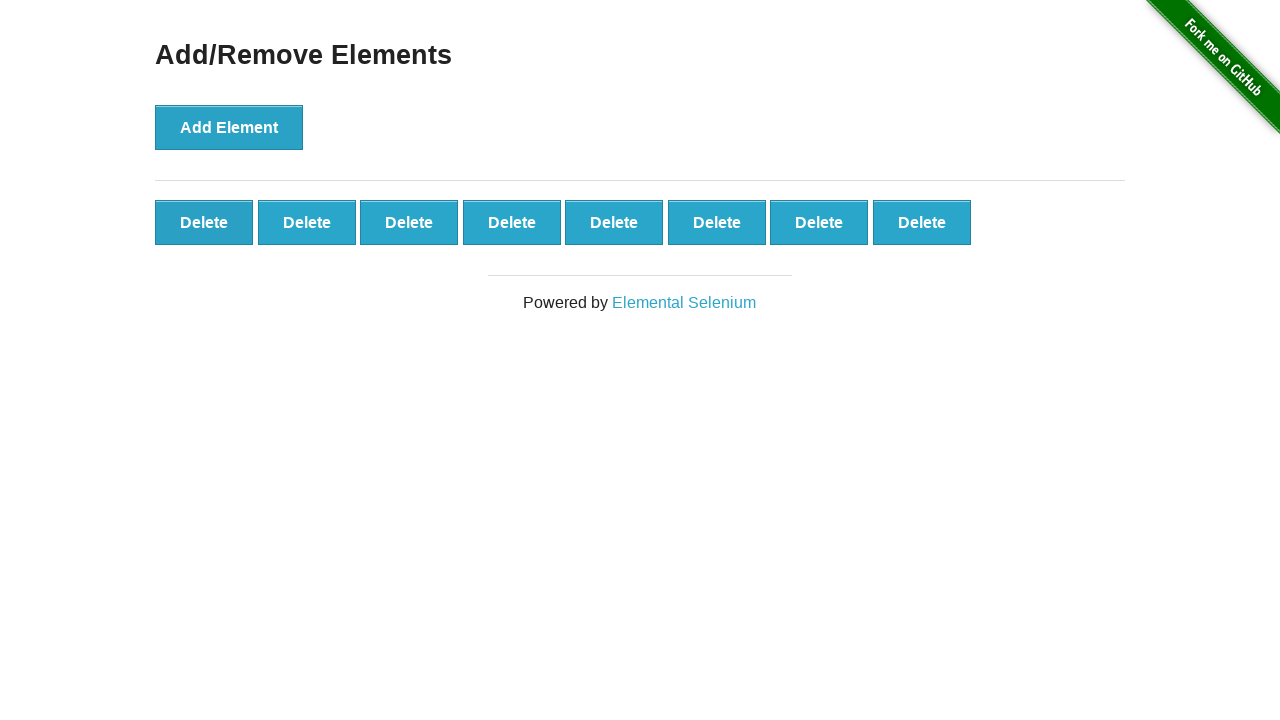

Clicked 'Delete' button to remove element (iteration 3 of 10) at (204, 222) on #elements > button:nth-child(1)
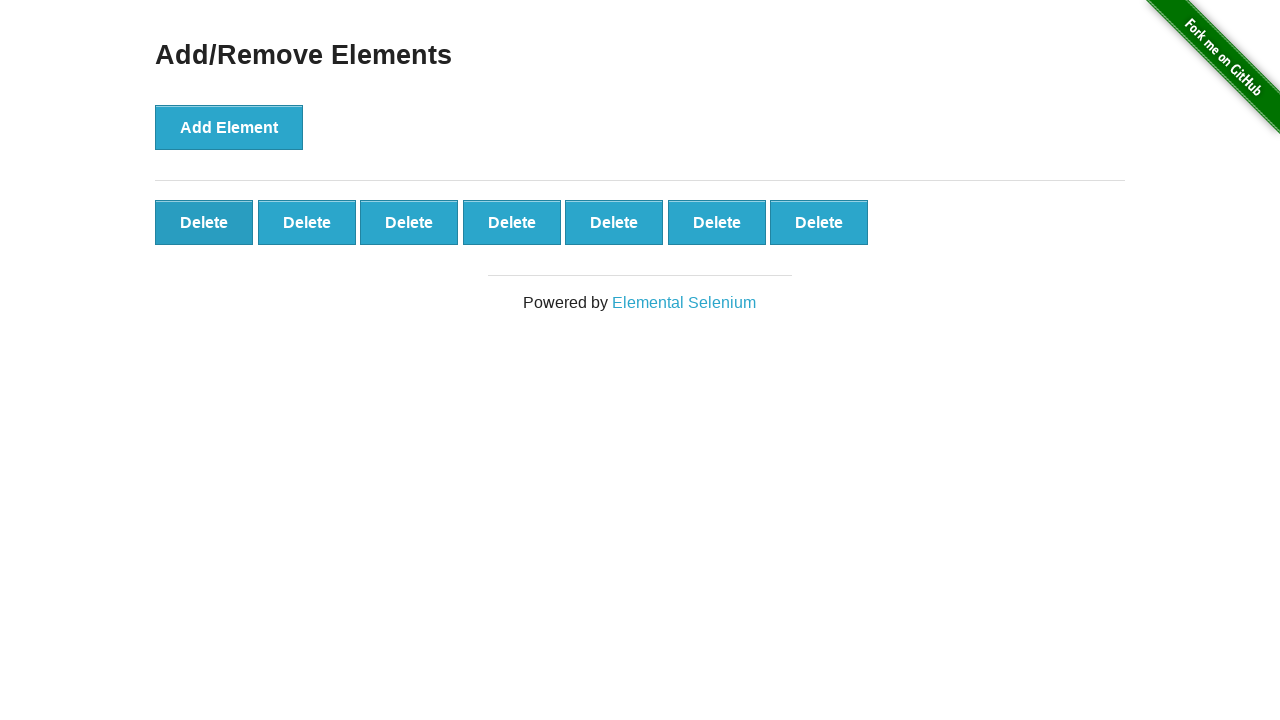

Clicked 'Delete' button to remove element (iteration 4 of 10) at (204, 222) on #elements > button:nth-child(1)
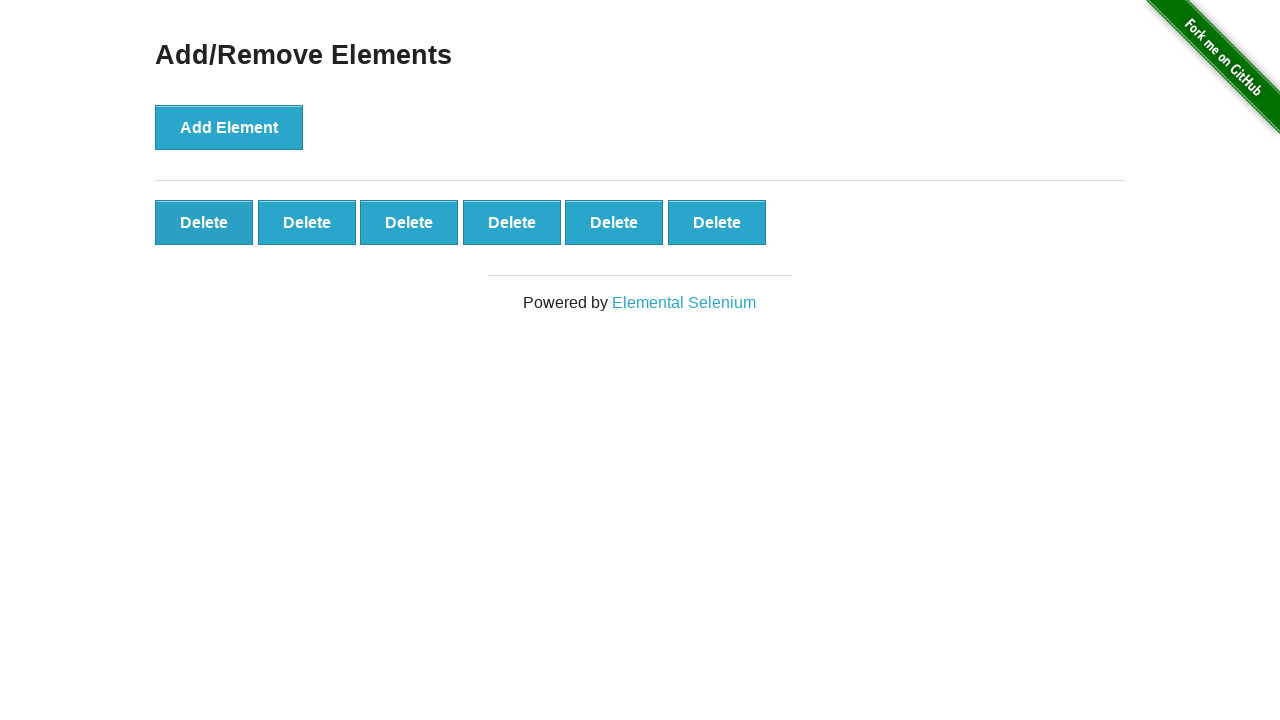

Clicked 'Delete' button to remove element (iteration 5 of 10) at (204, 222) on #elements > button:nth-child(1)
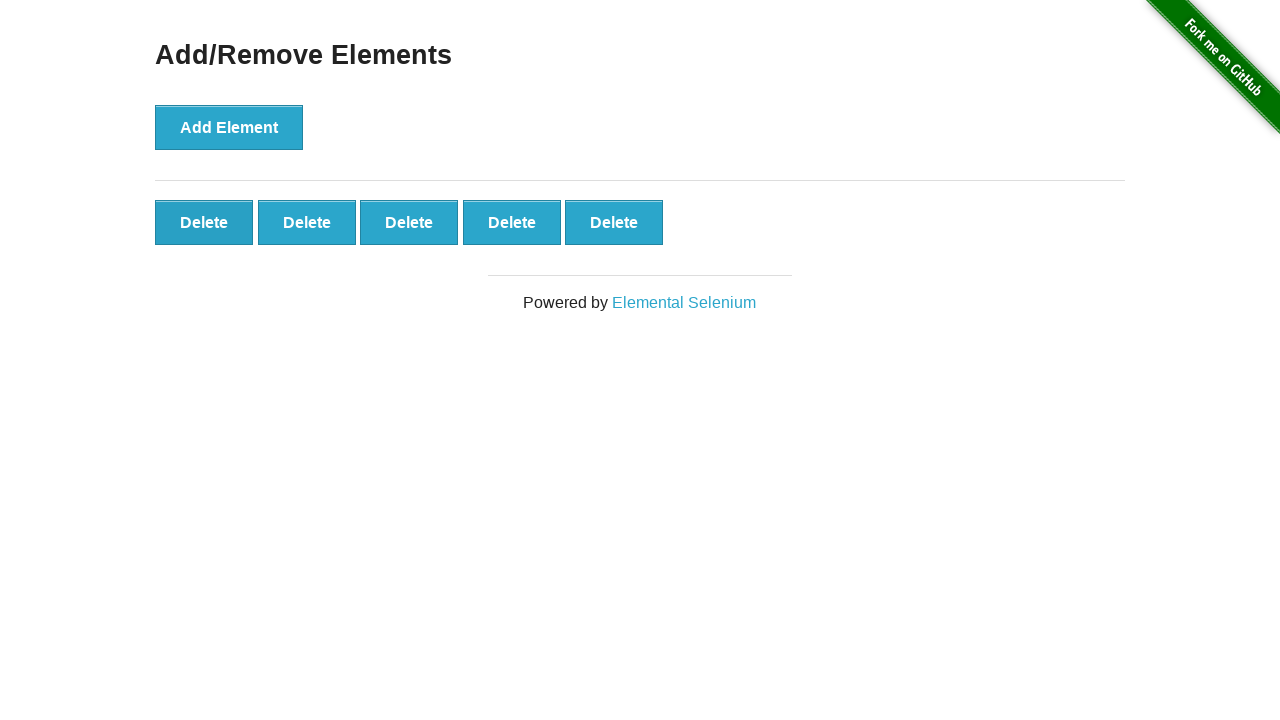

Clicked 'Delete' button to remove element (iteration 6 of 10) at (204, 222) on #elements > button:nth-child(1)
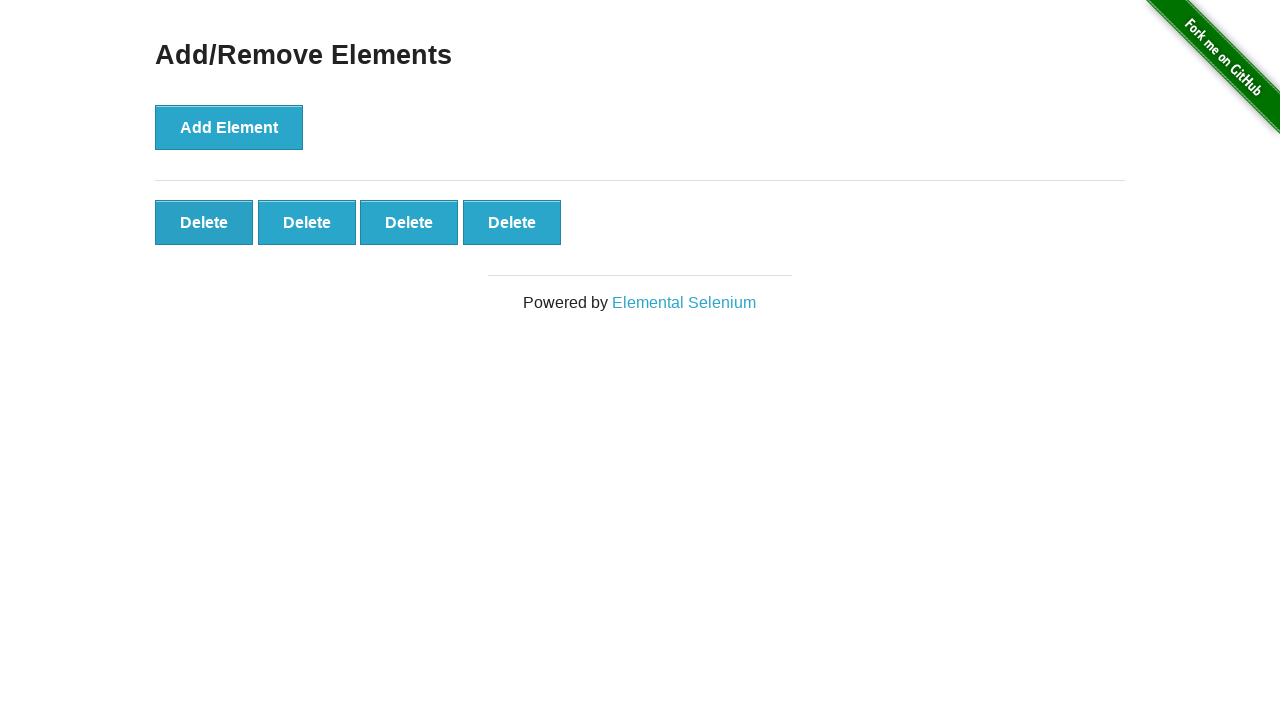

Clicked 'Delete' button to remove element (iteration 7 of 10) at (204, 222) on #elements > button:nth-child(1)
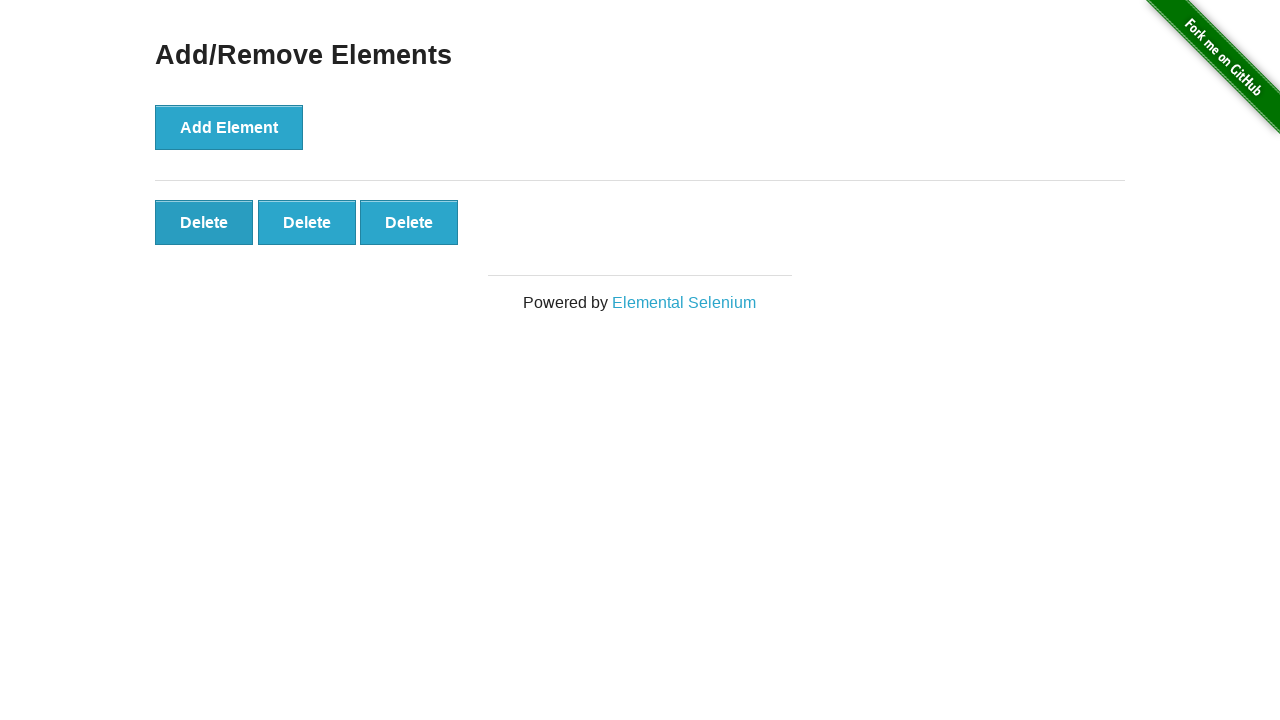

Clicked 'Delete' button to remove element (iteration 8 of 10) at (204, 222) on #elements > button:nth-child(1)
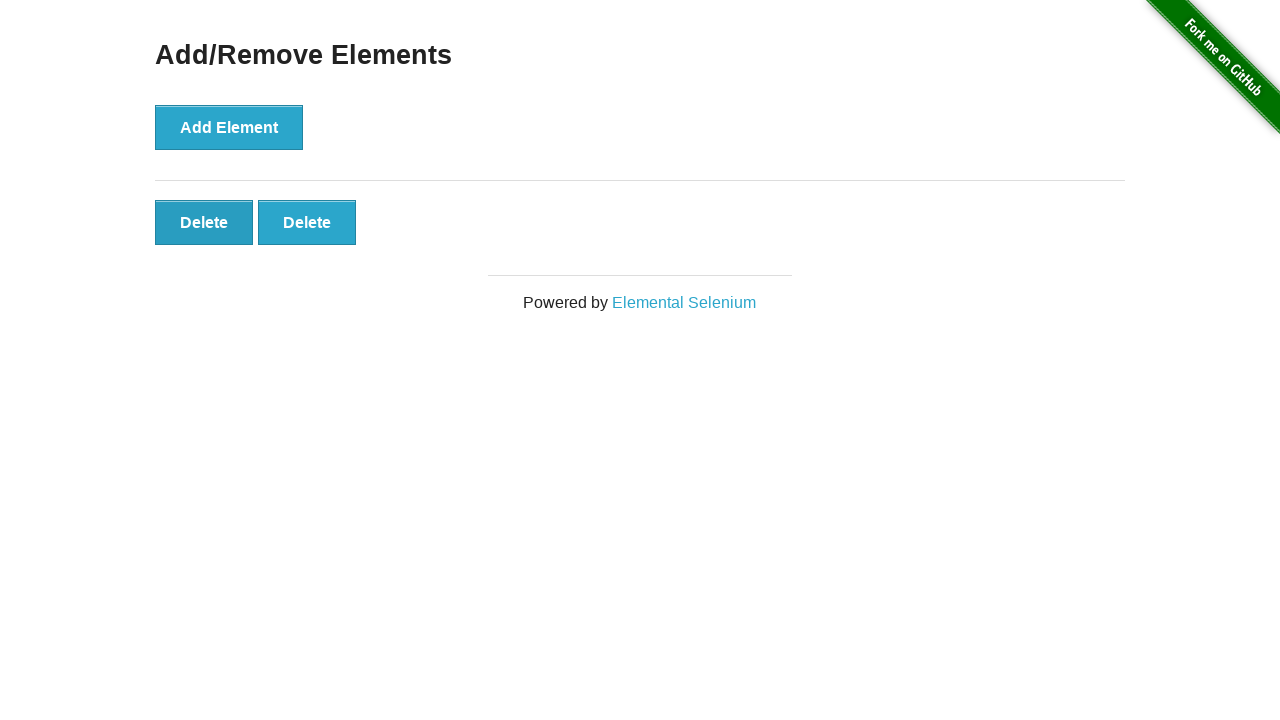

Clicked 'Delete' button to remove element (iteration 9 of 10) at (204, 222) on #elements > button:nth-child(1)
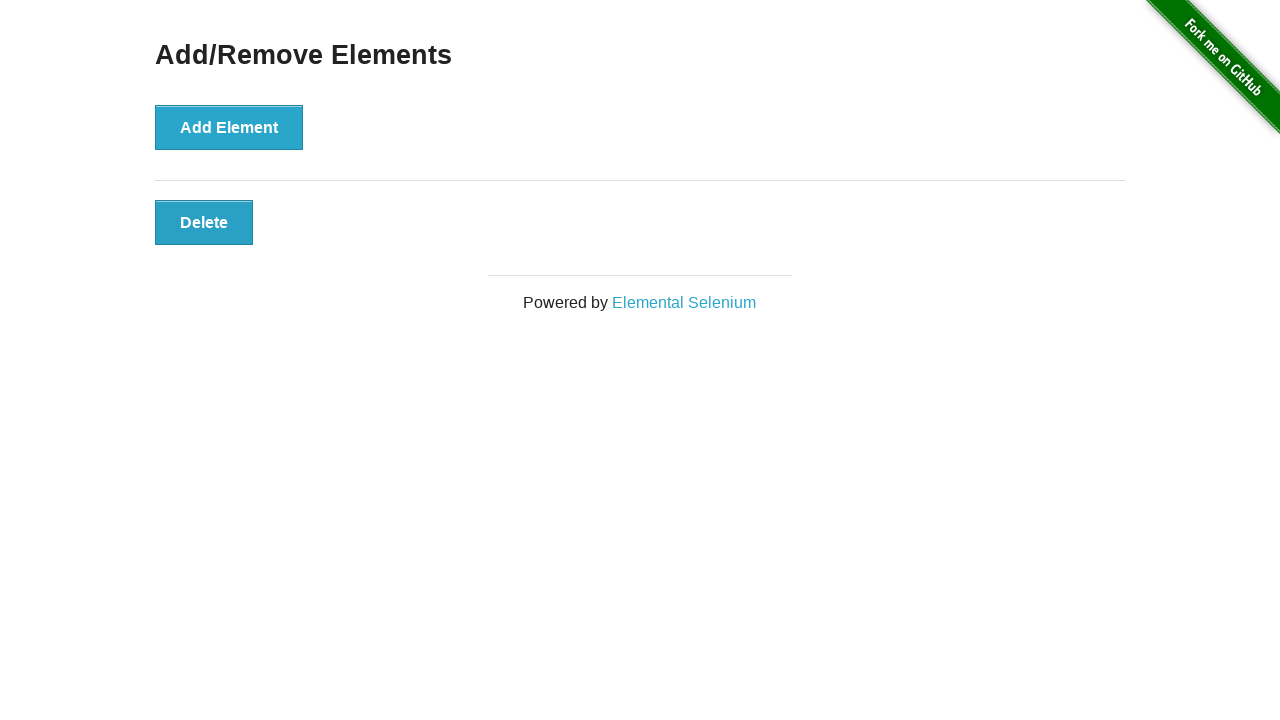

Clicked 'Delete' button to remove element (iteration 10 of 10) at (204, 222) on #elements > button:nth-child(1)
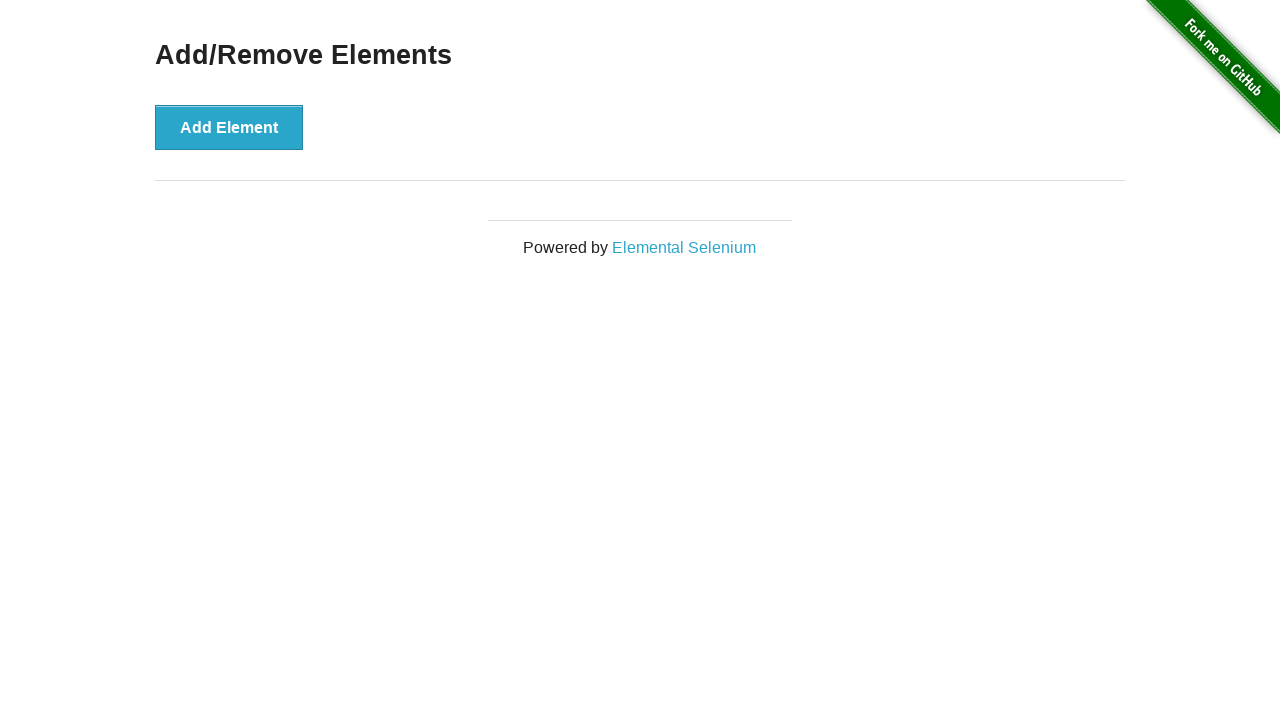

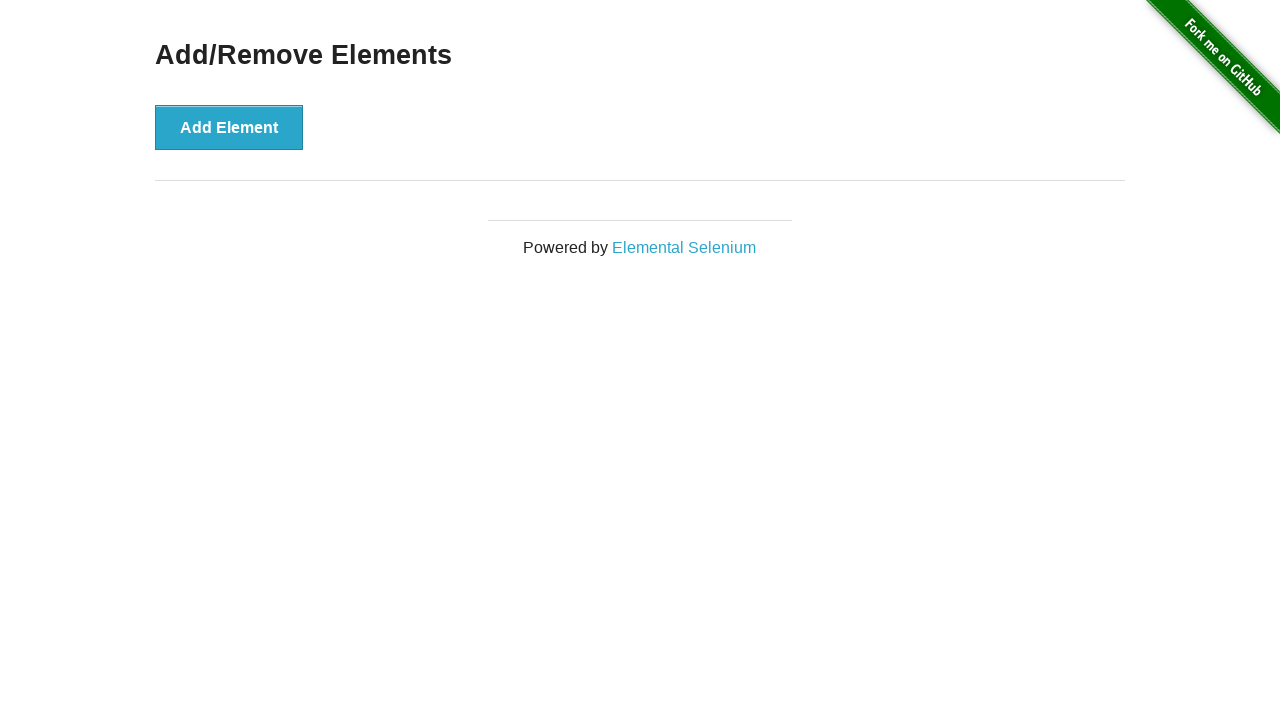